Navigates to Rahul Shetty Academy website and retrieves the page title and URL

Starting URL: https://www.rahulshettyacademy.com

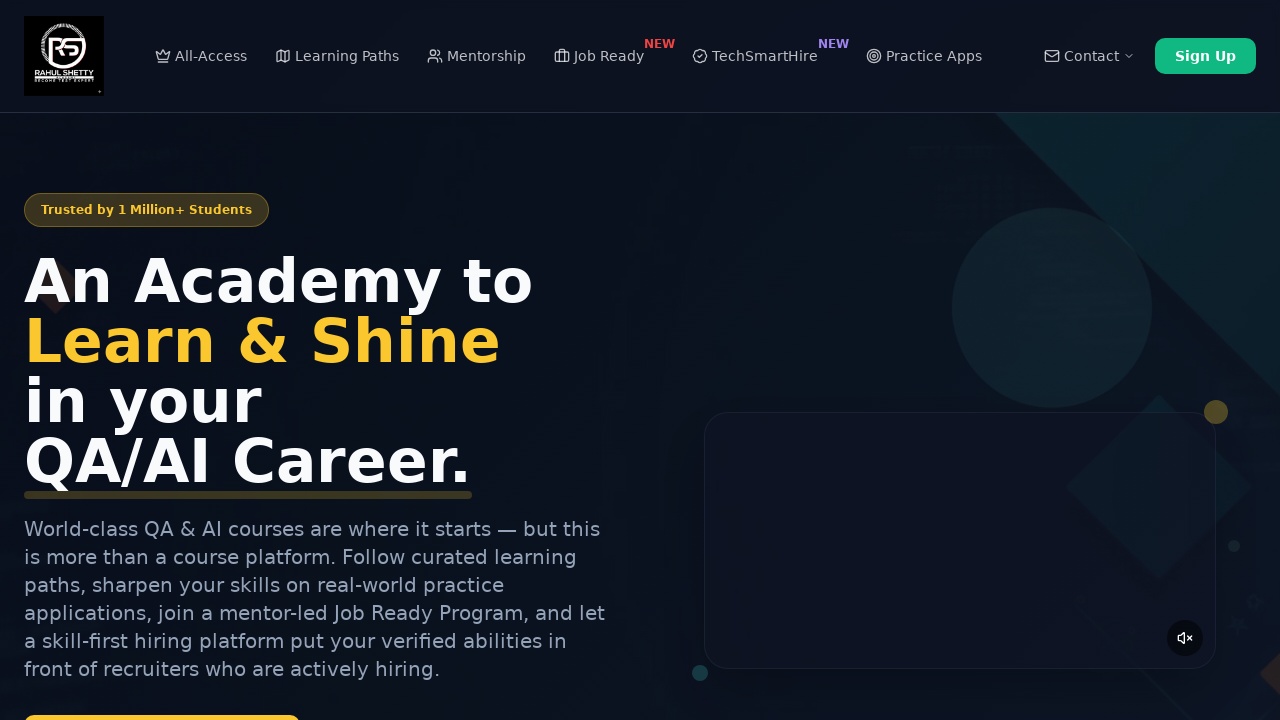

Navigated to Rahul Shetty Academy website
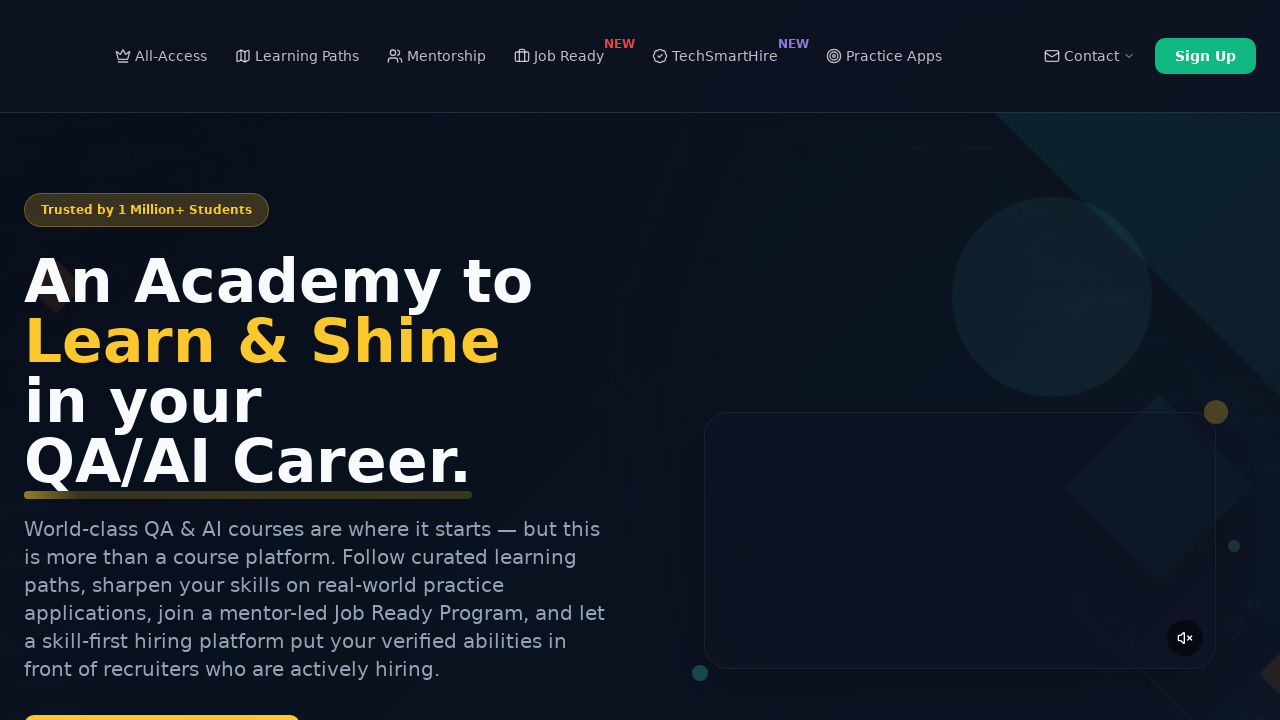

Retrieved page title: Rahul Shetty Academy | QA Automation, Playwright, AI Testing & Online Training
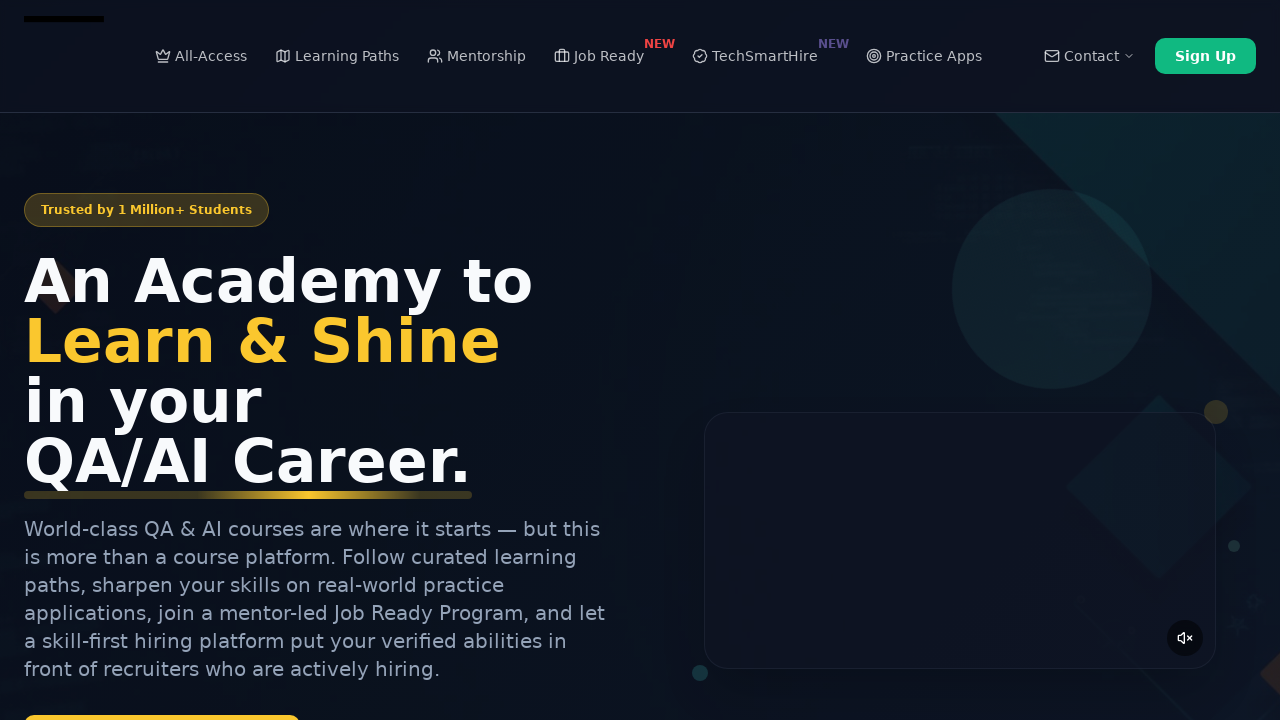

Retrieved current URL: https://rahulshettyacademy.com/
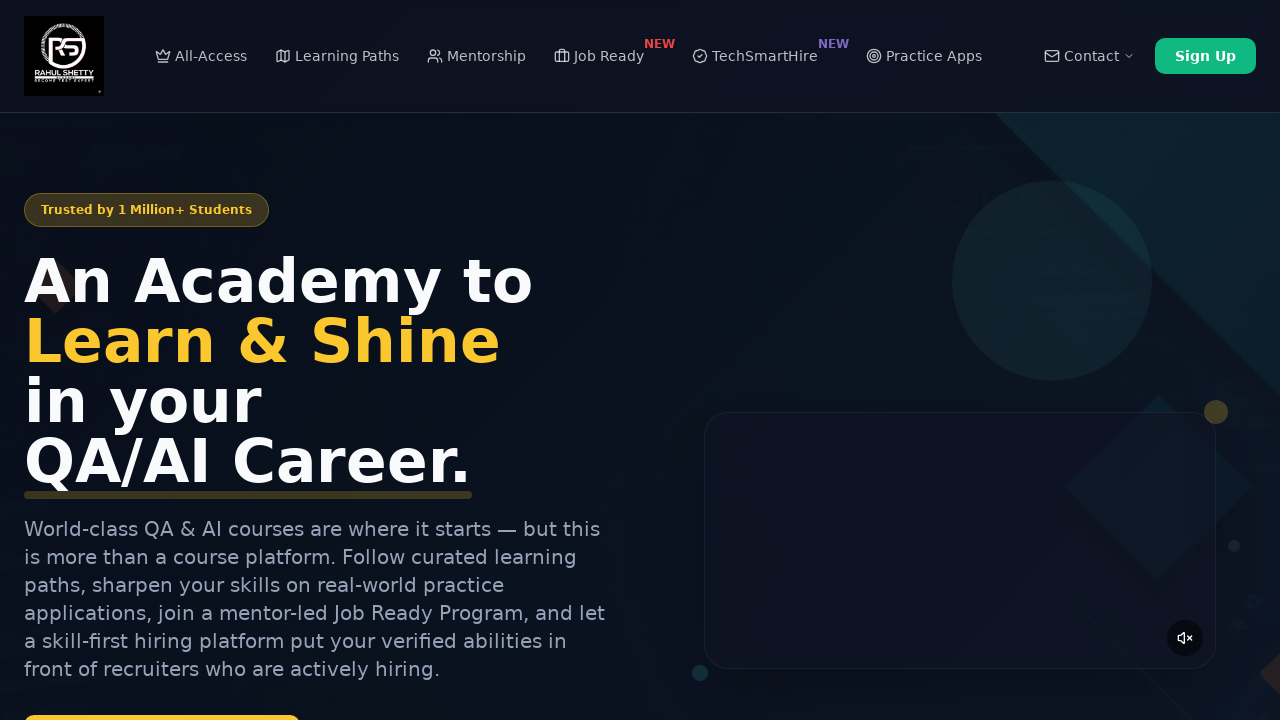

Verified page title exists
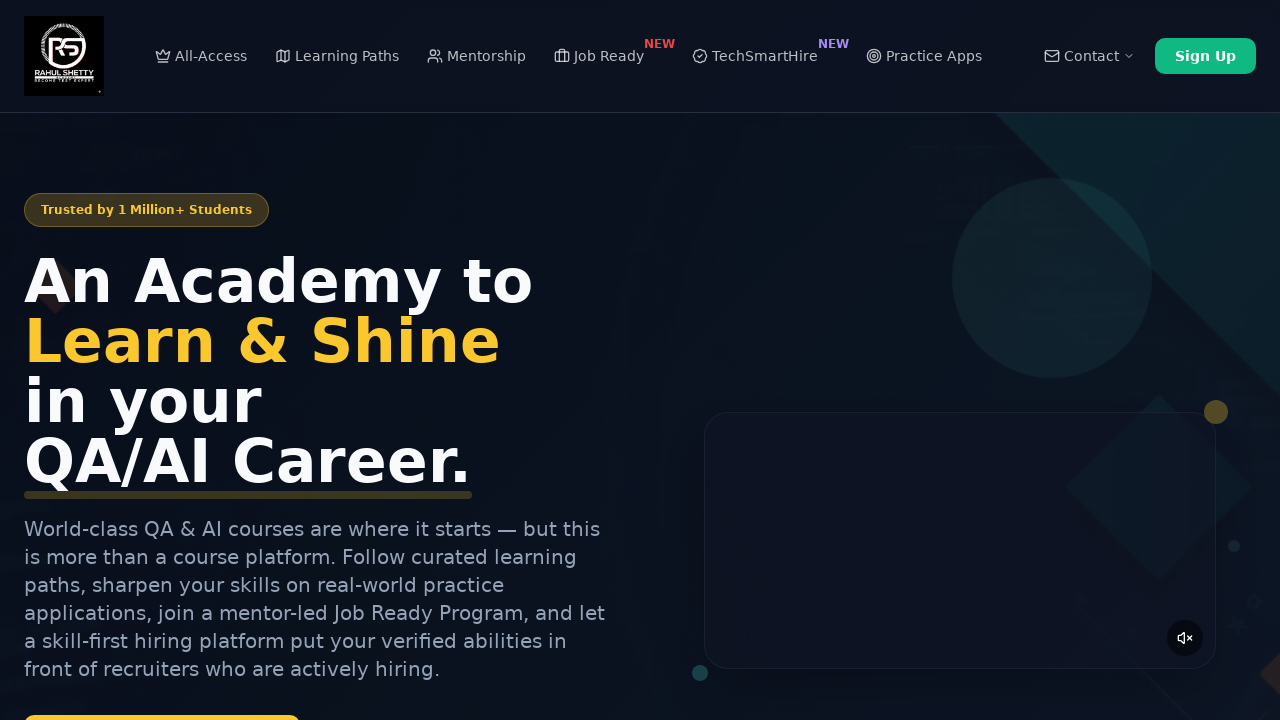

Verified current URL exists
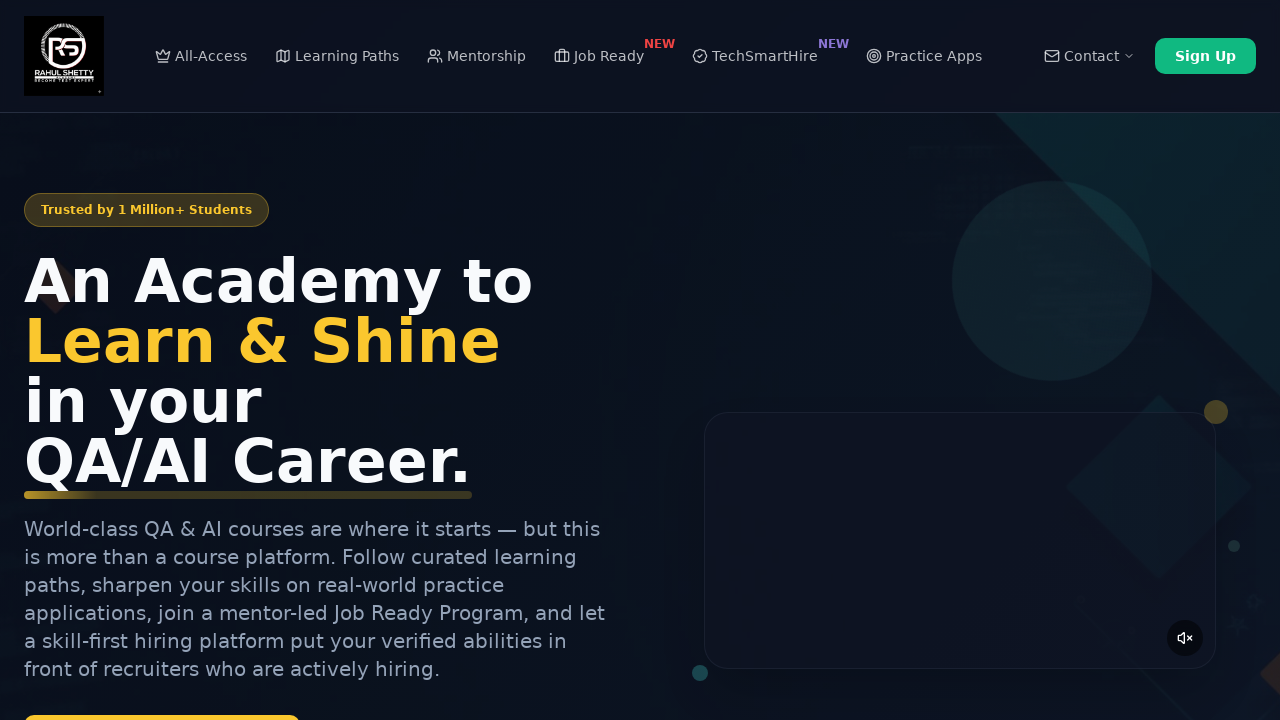

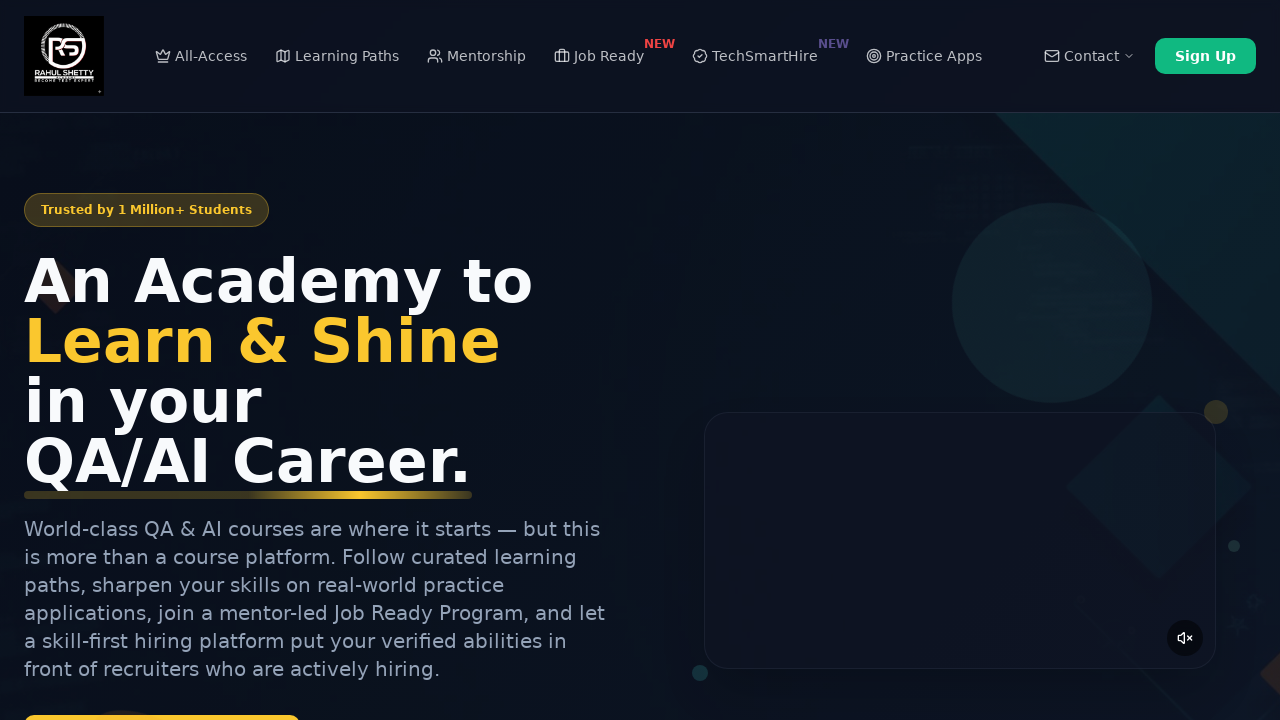